Navigates to TodayNFTNews website, closes a popup modal, scrolls the page to load content, clicks on the first article link, and verifies article content loads including title, author, and date.

Starting URL: https://www.todaynftnews.com/nft-news/page/1/

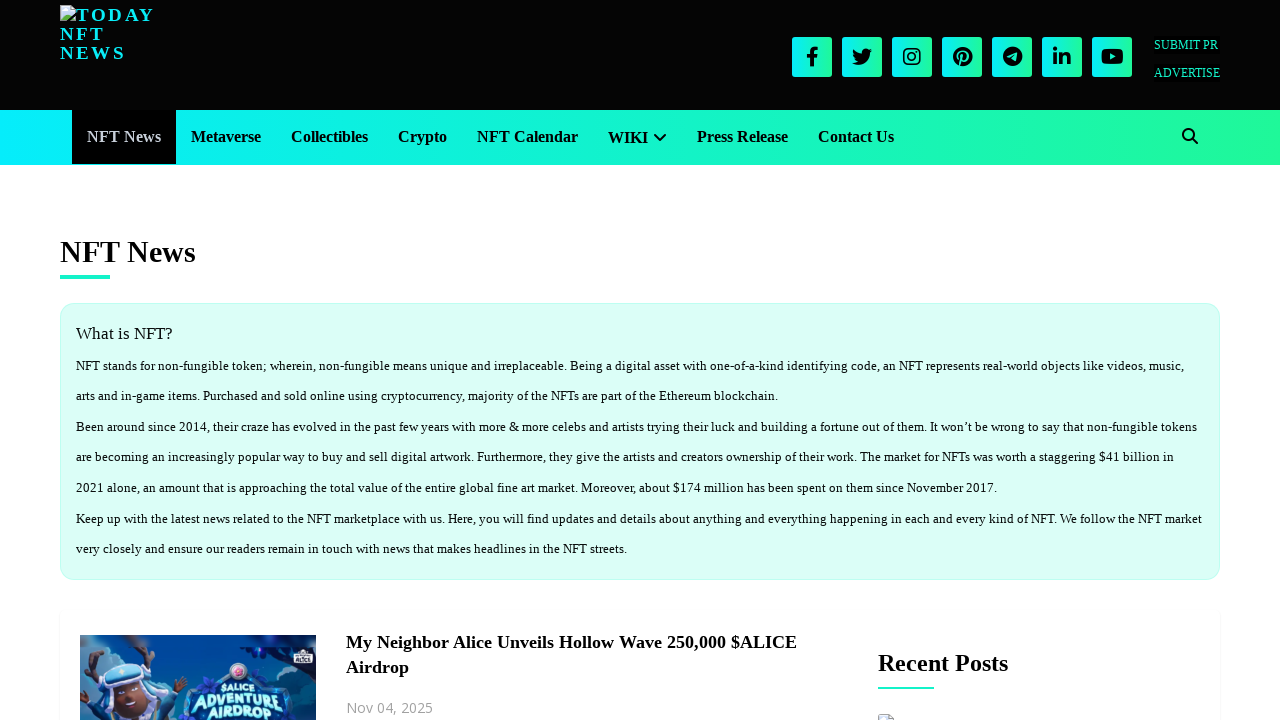

Navigated to TodayNFTNews and waited for page to load
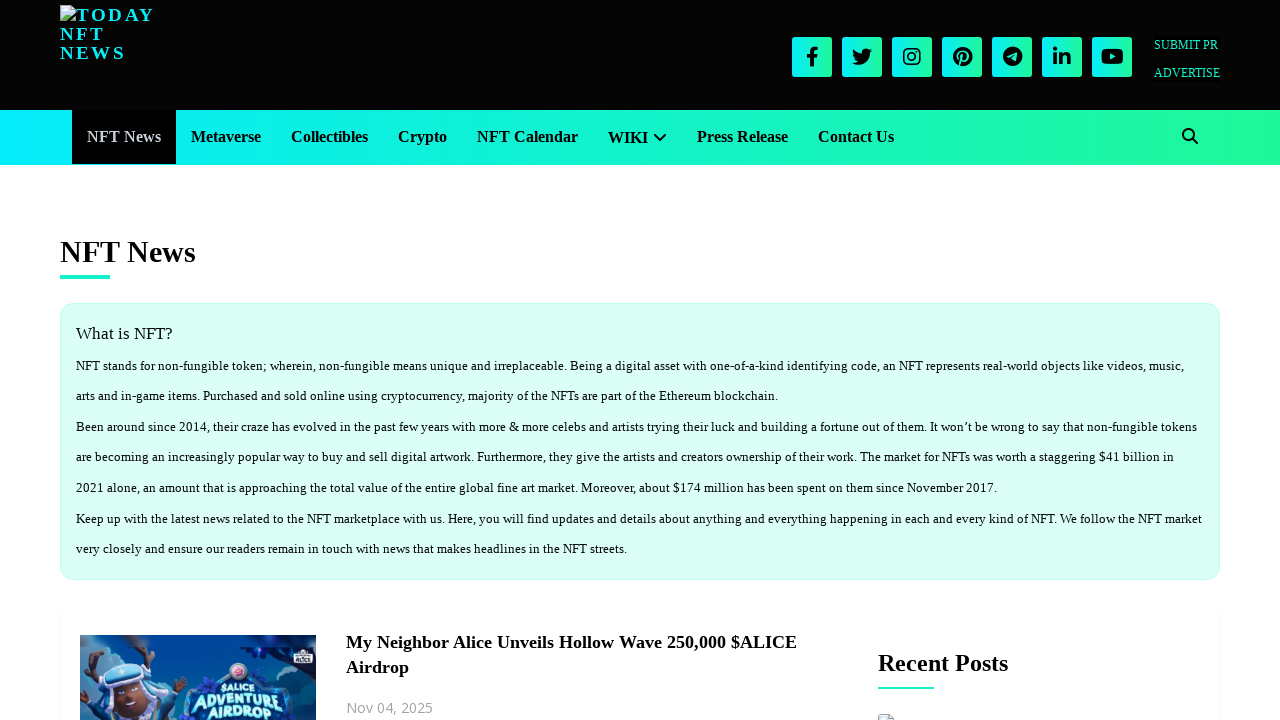

Scrolled to bottom of page to load all content on button.pum-close
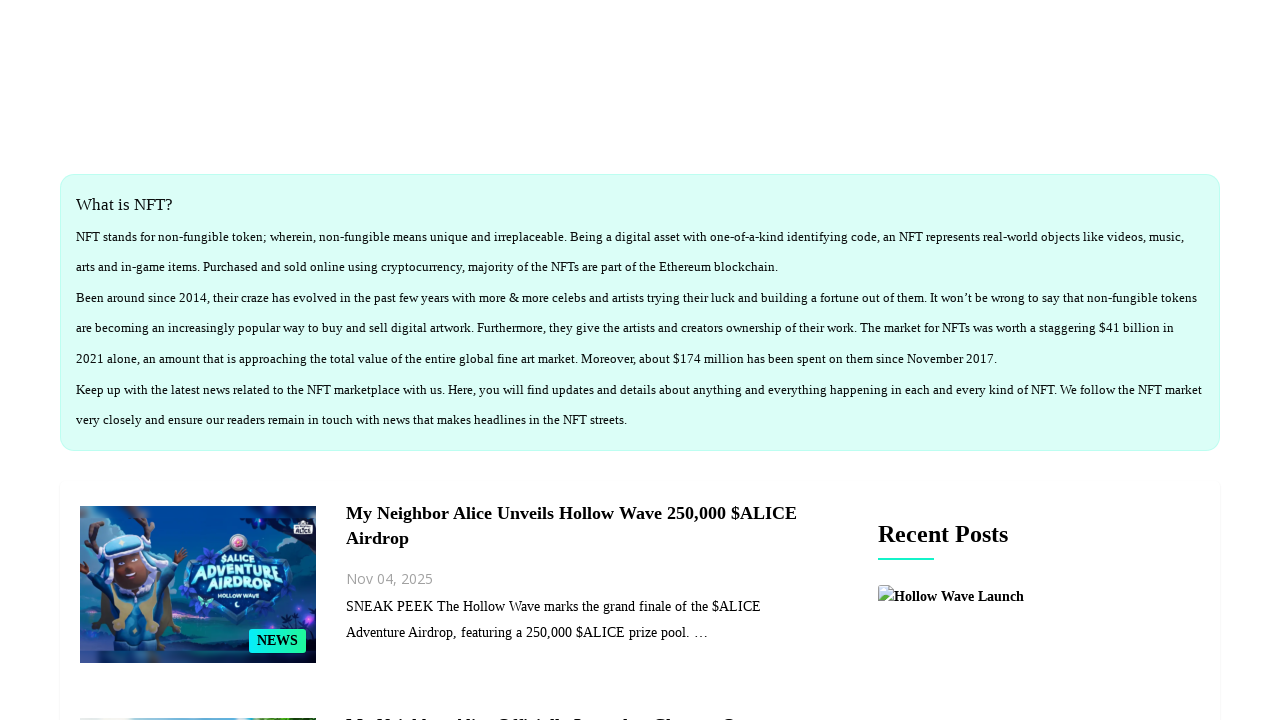

Waited for loading indicators to complete
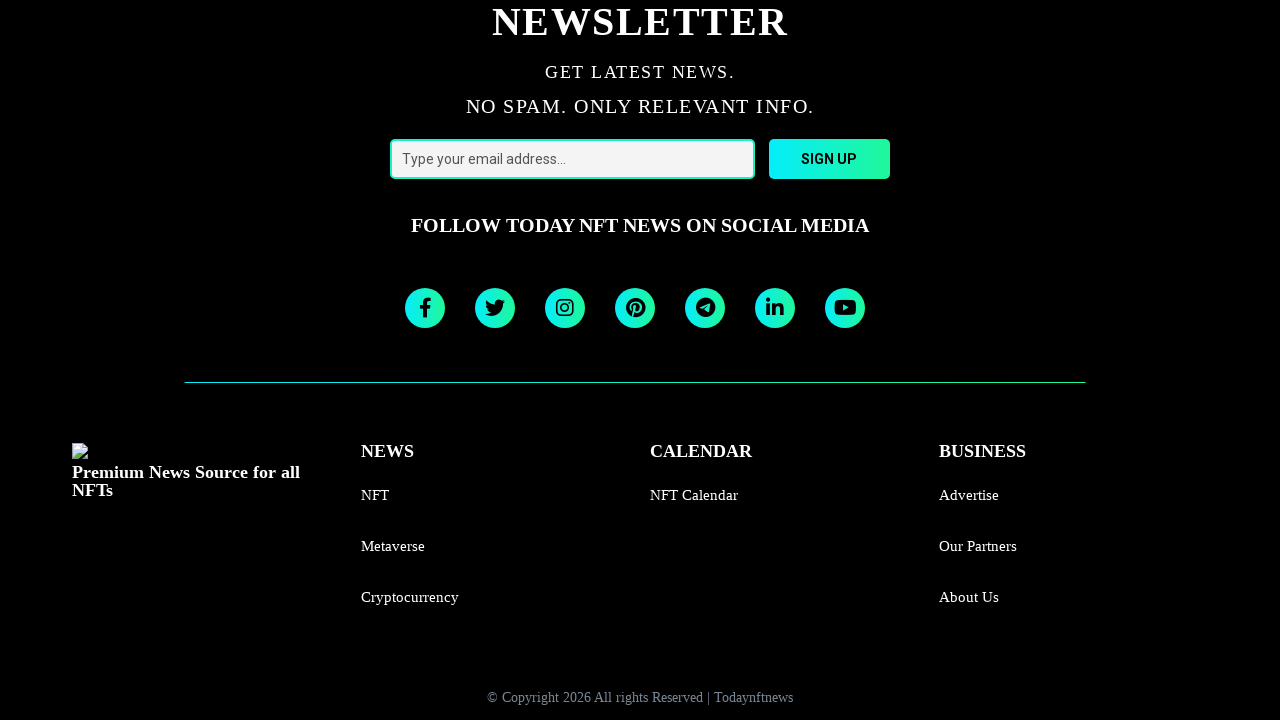

Clicked on the first article link at (572, 348) on .latestPost-inner h2 a >> nth=0
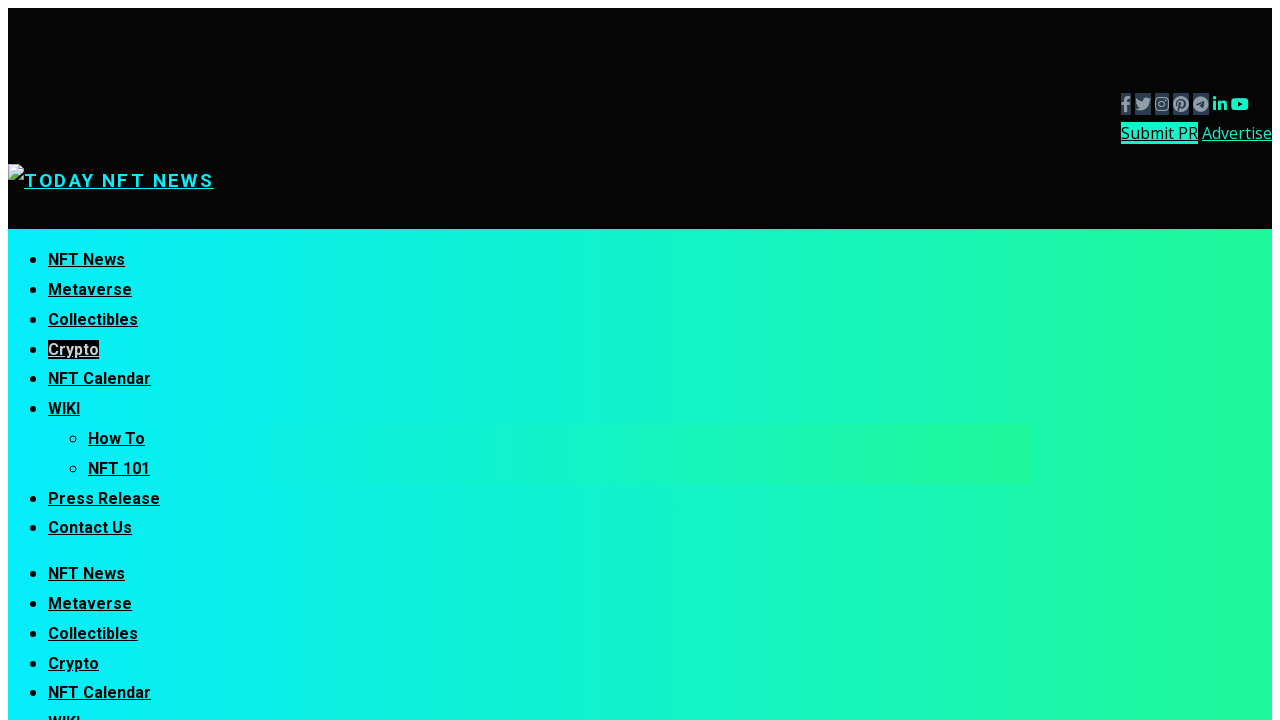

Article page loaded successfully
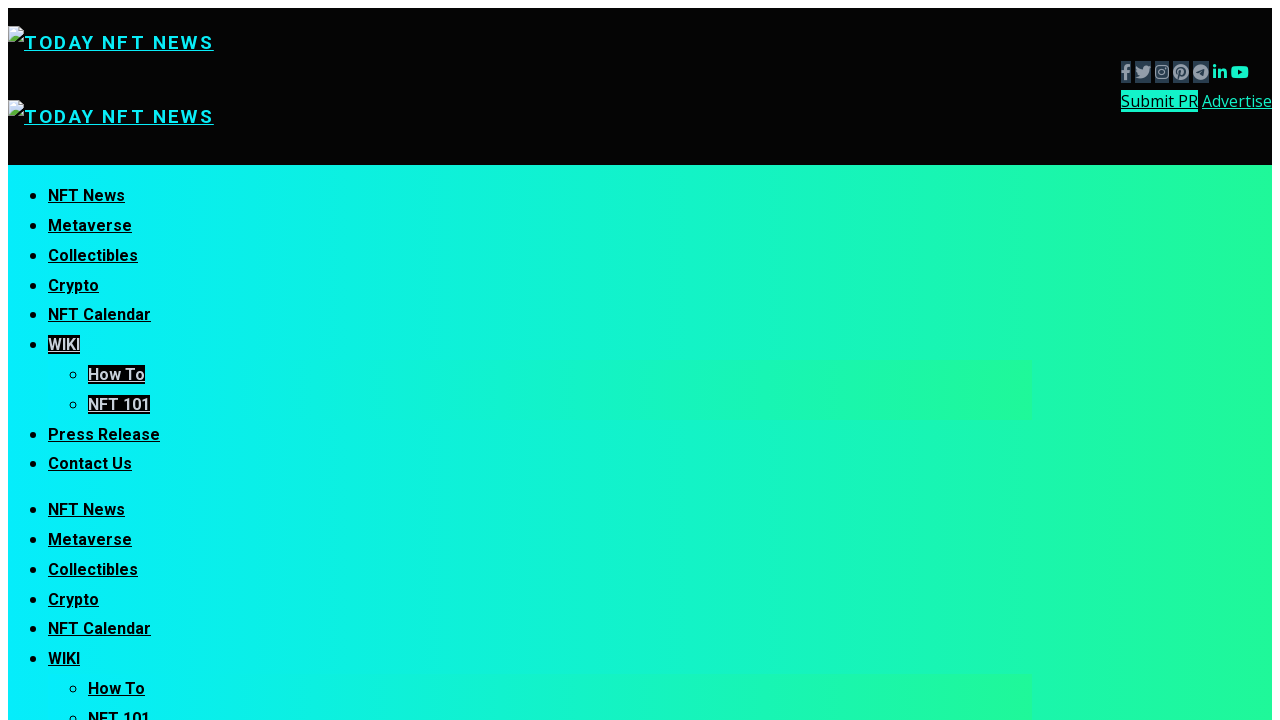

Article title element found and visible
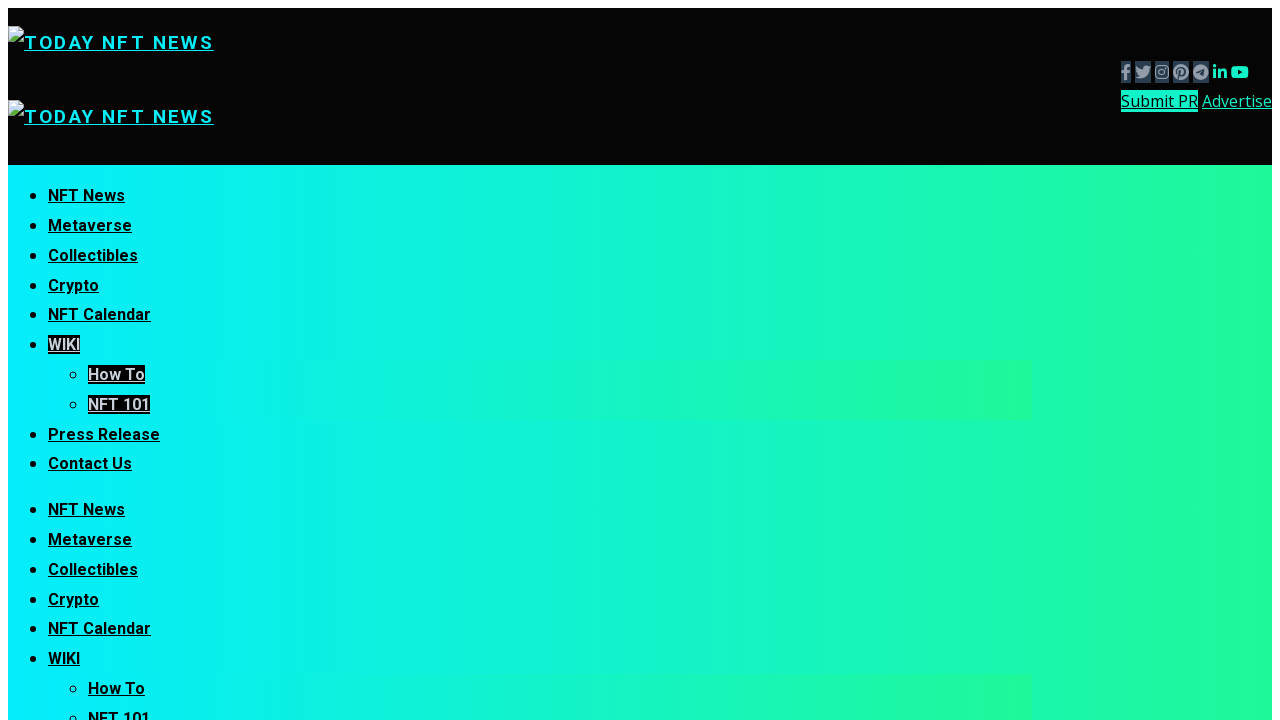

Scrolled to load full article content
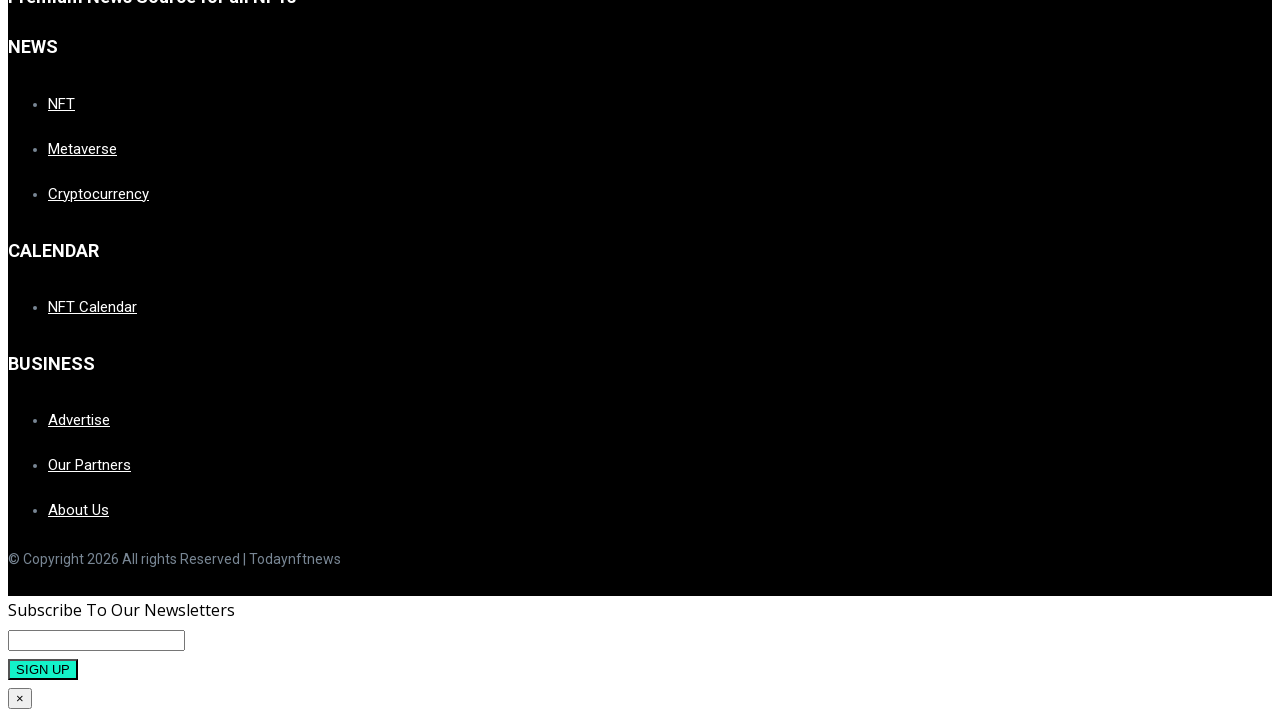

Verified article content body is present
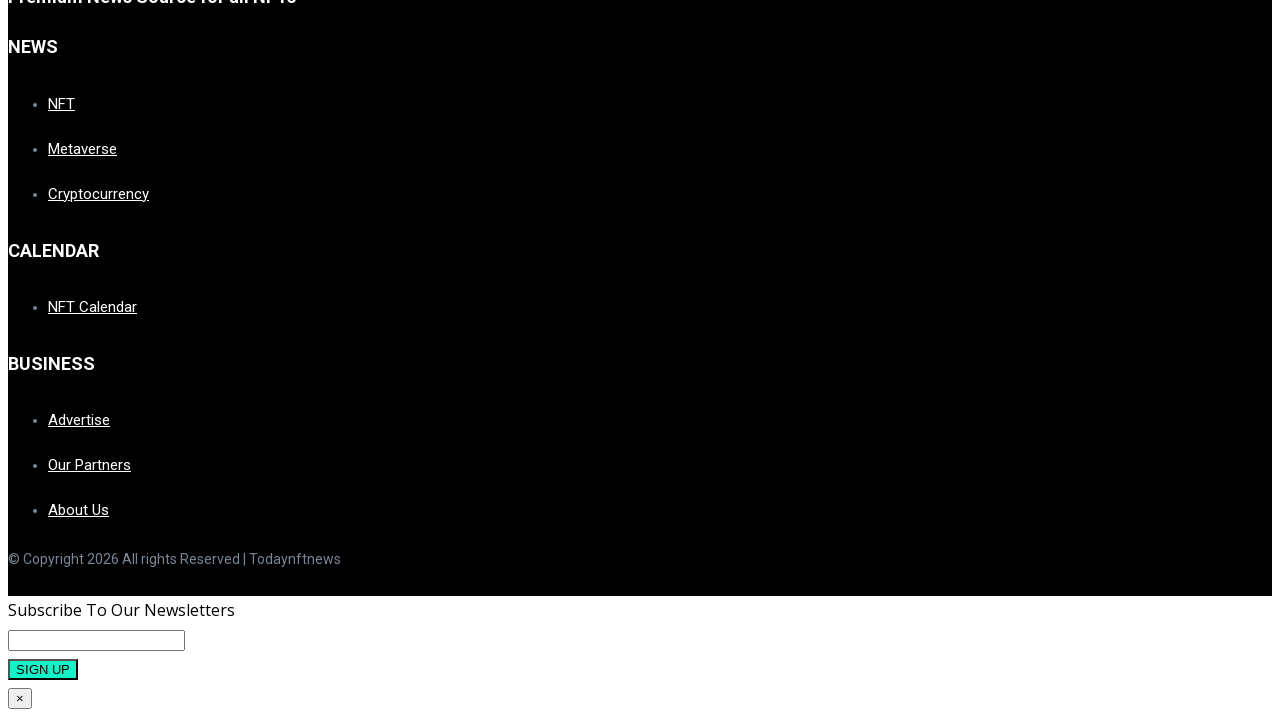

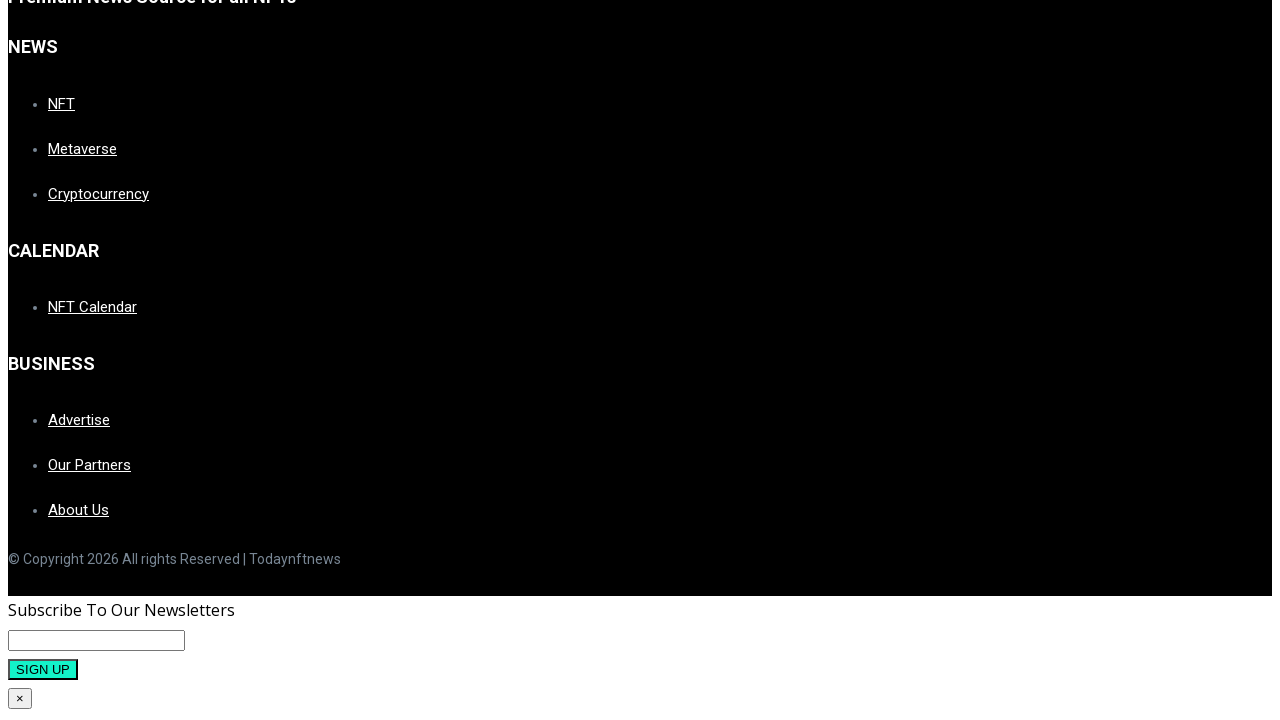